Tests Playwright's auto-waiting feature by clicking an AJAX button and waiting for a success message to appear

Starting URL: http://www.uitestingplayground.com/ajax

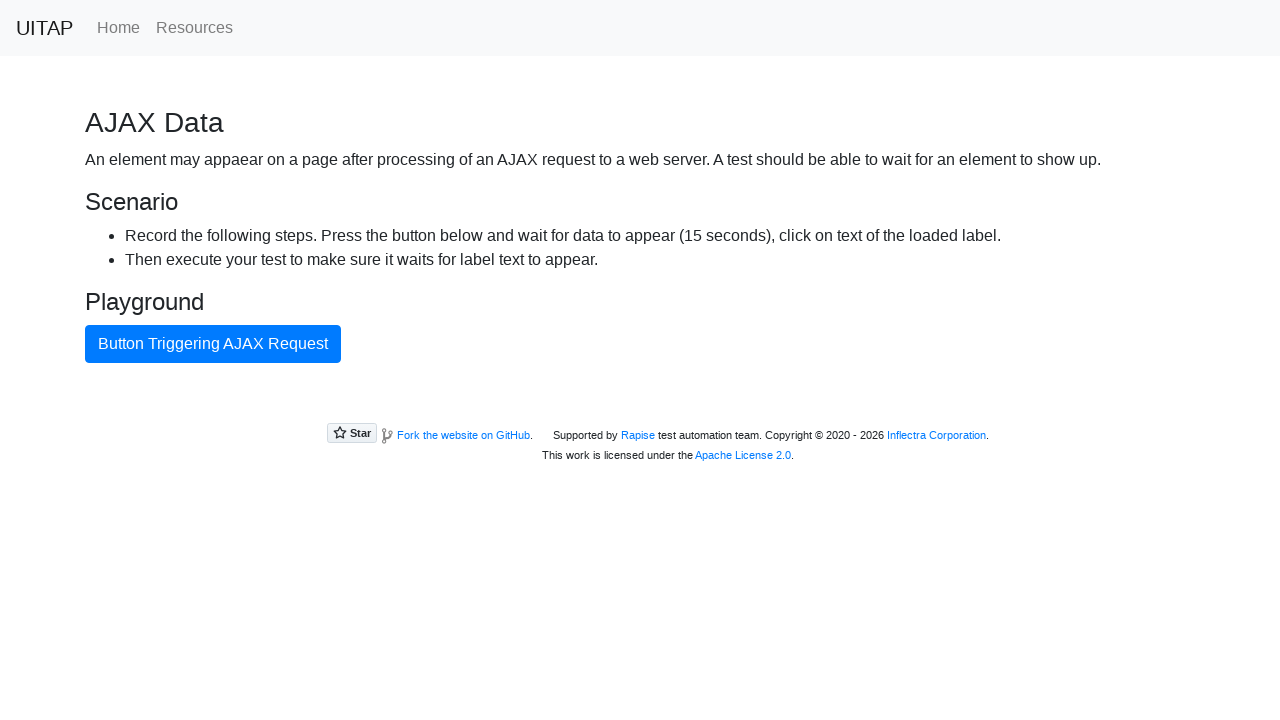

Navigated to AJAX test page
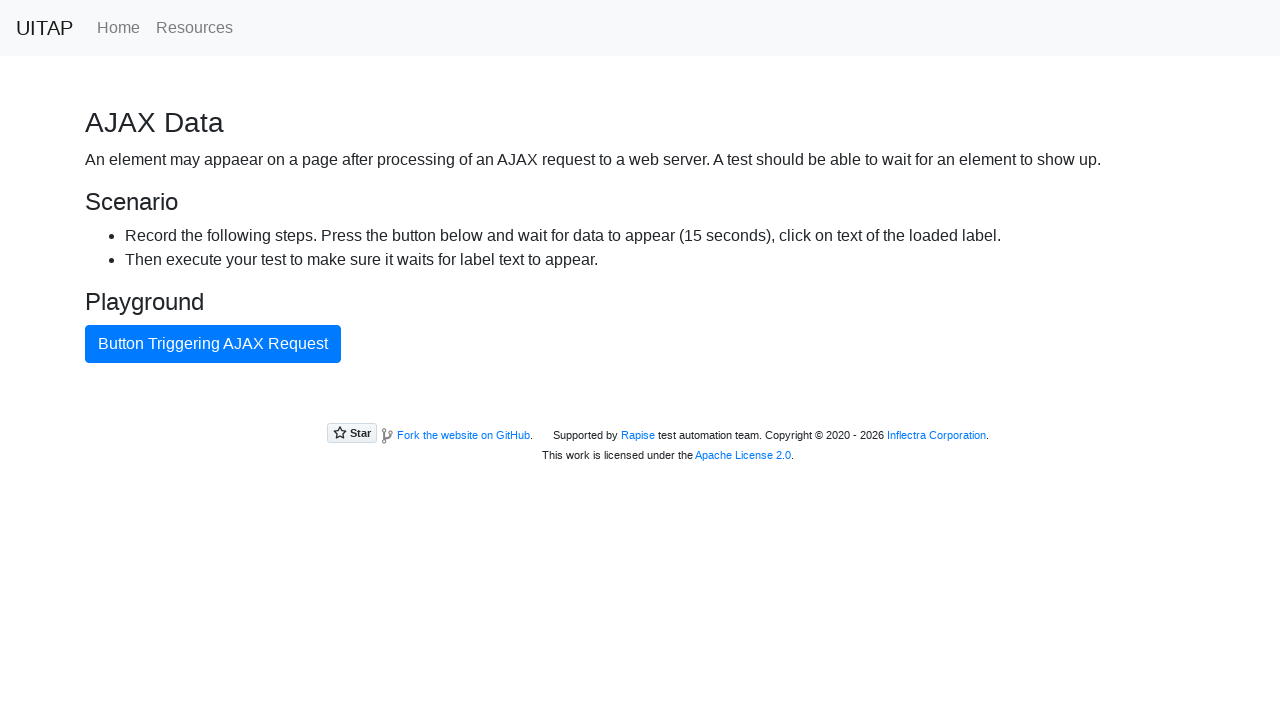

Clicked AJAX button to trigger request at (213, 344) on internal:text="Button Triggering AJAX Request"i
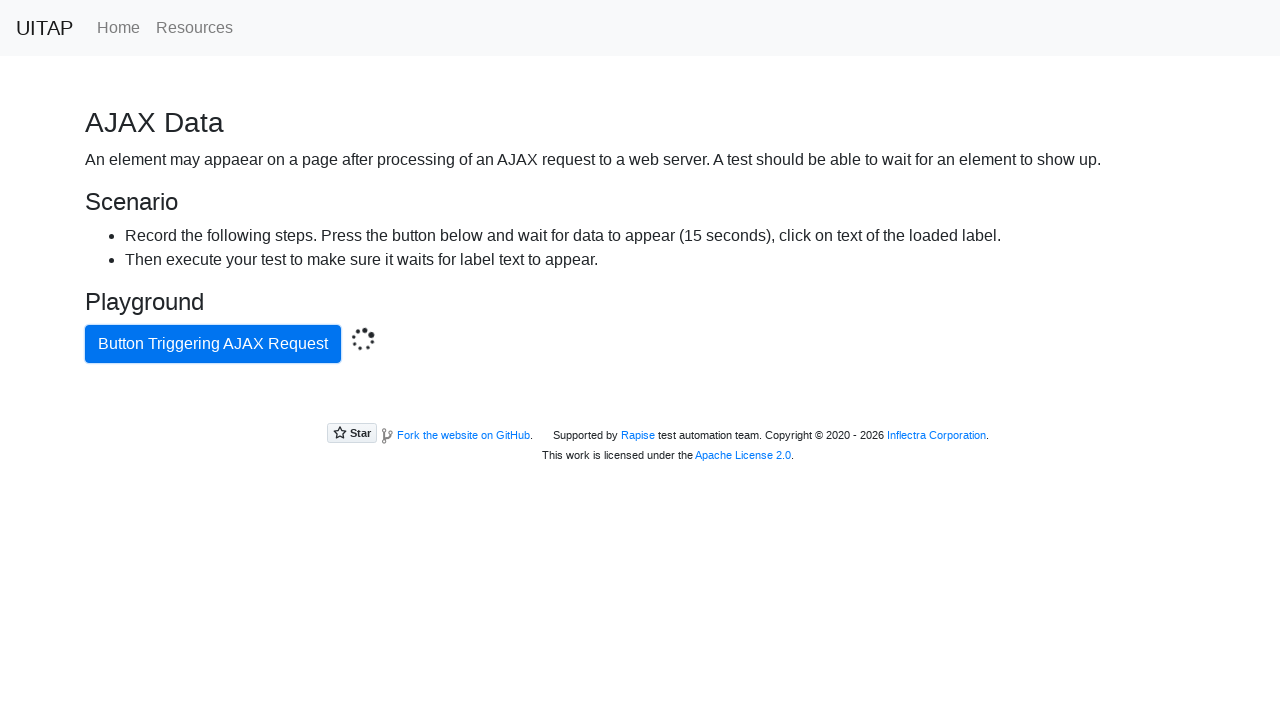

Success message appeared after AJAX request completed
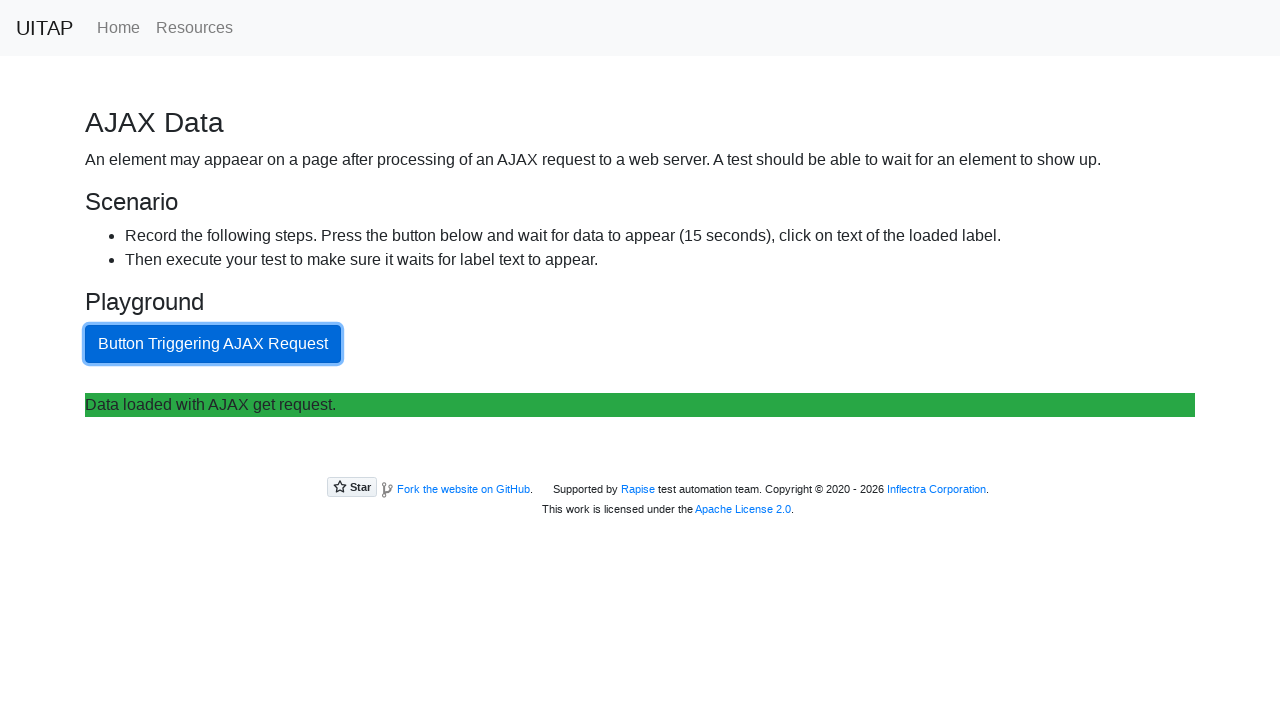

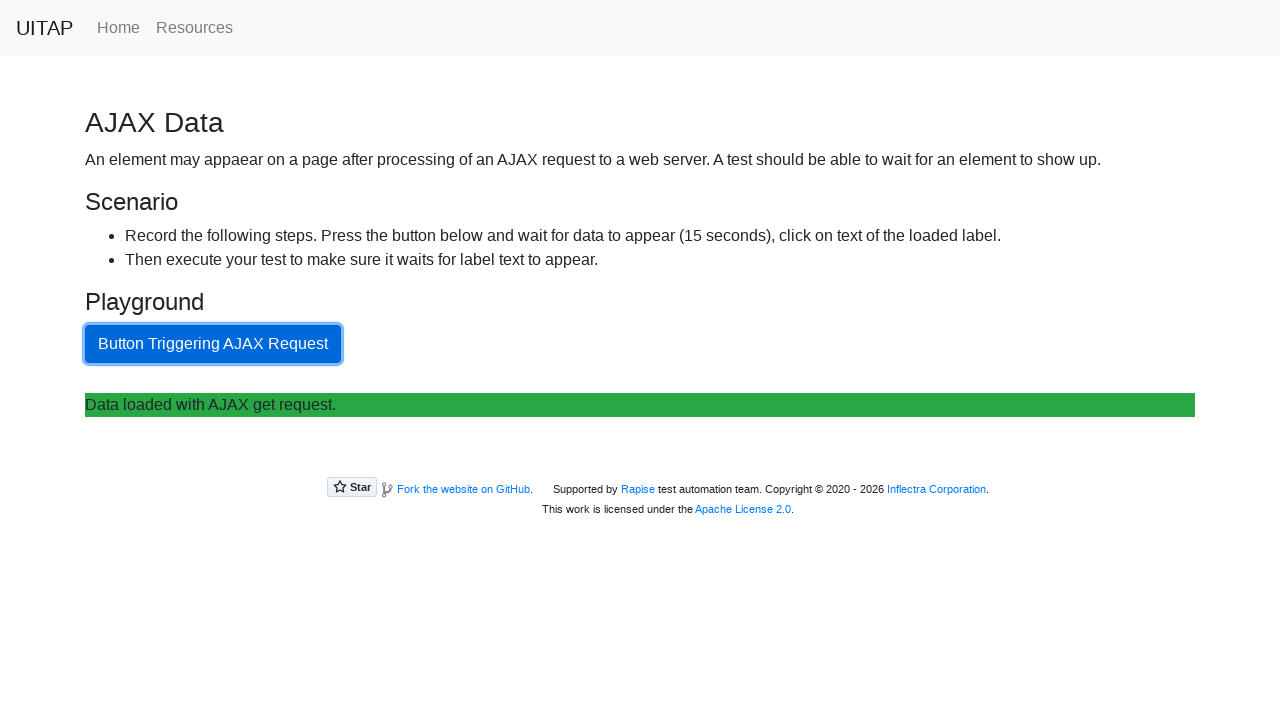